Tests clicking a button with a dynamic ID on the UI Testing Playground site to verify handling of elements with changing identifiers

Starting URL: http://uitestingplayground.com/dynamicid

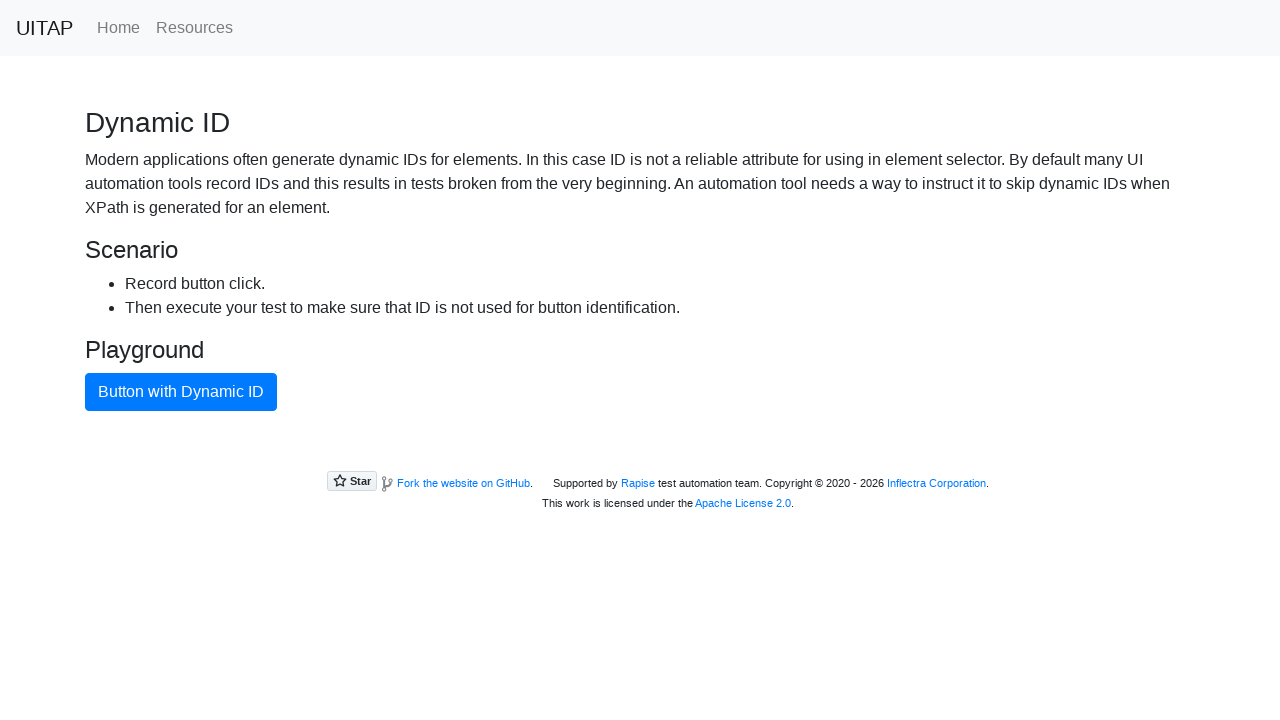

Navigated to UI Testing Playground dynamic ID page
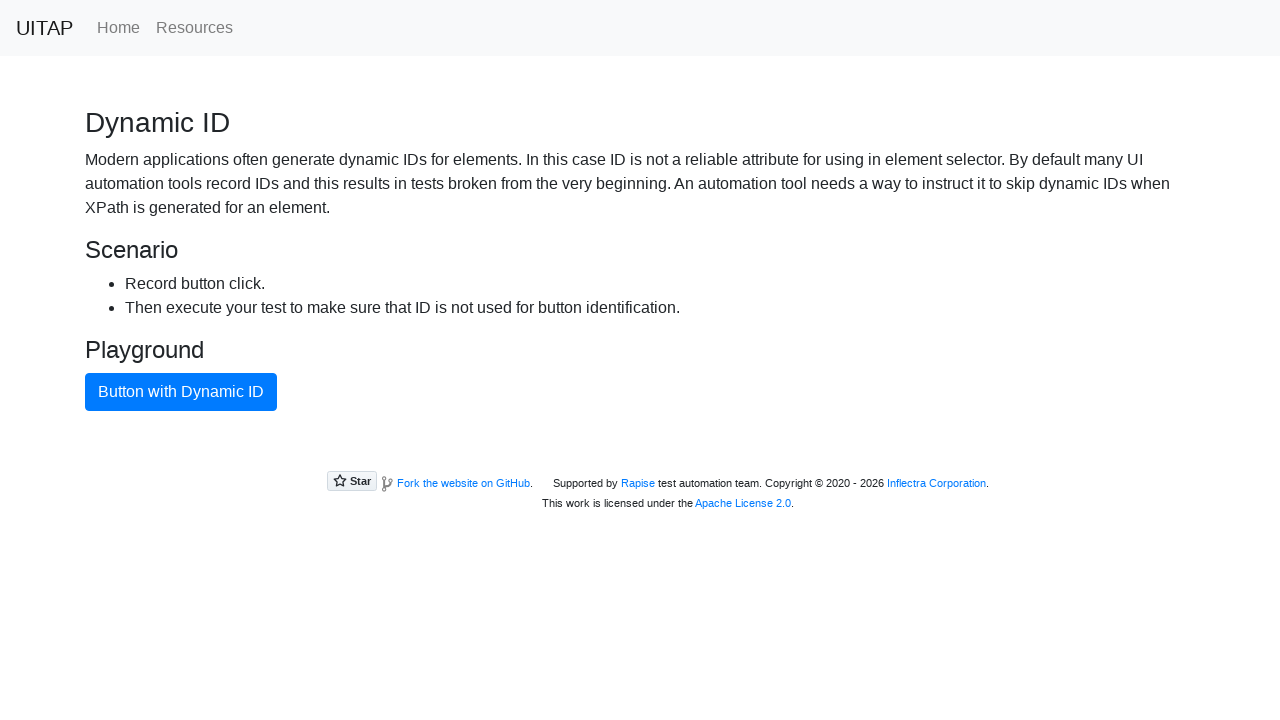

Clicked button with dynamic ID using text selector at (181, 392) on xpath=//button[text()="Button with Dynamic ID"]
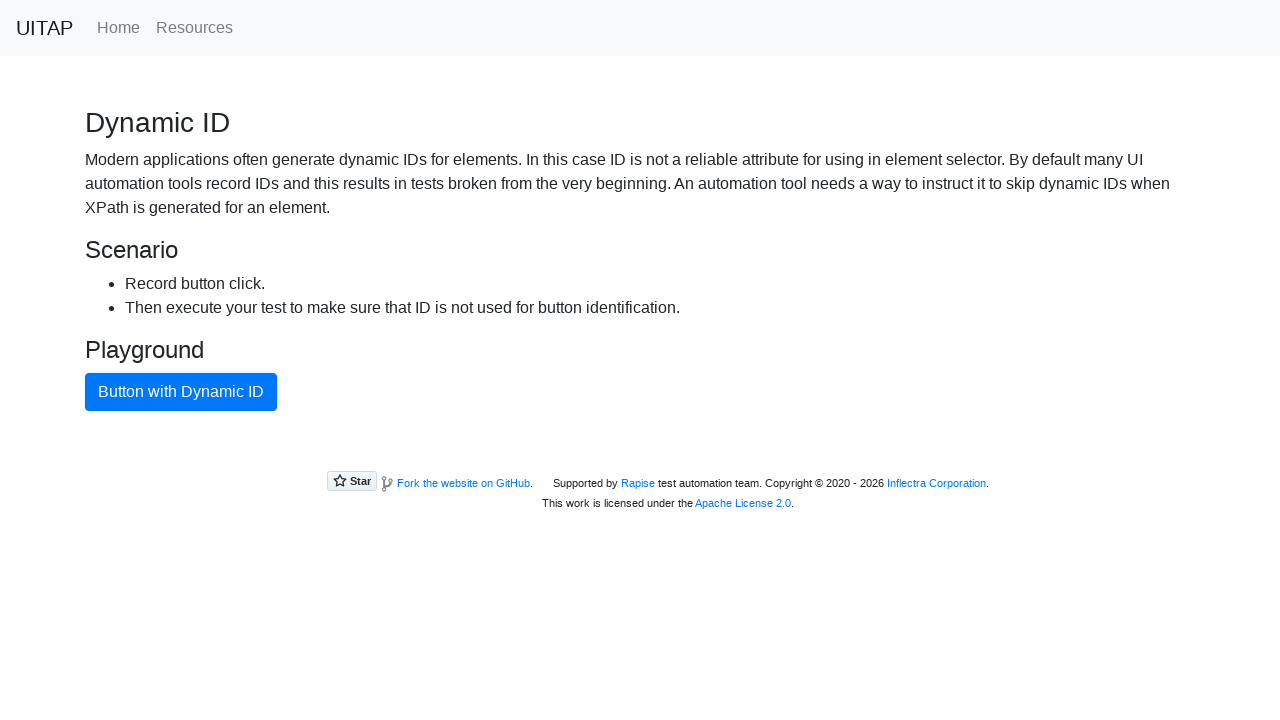

Waited 1 second to observe the result
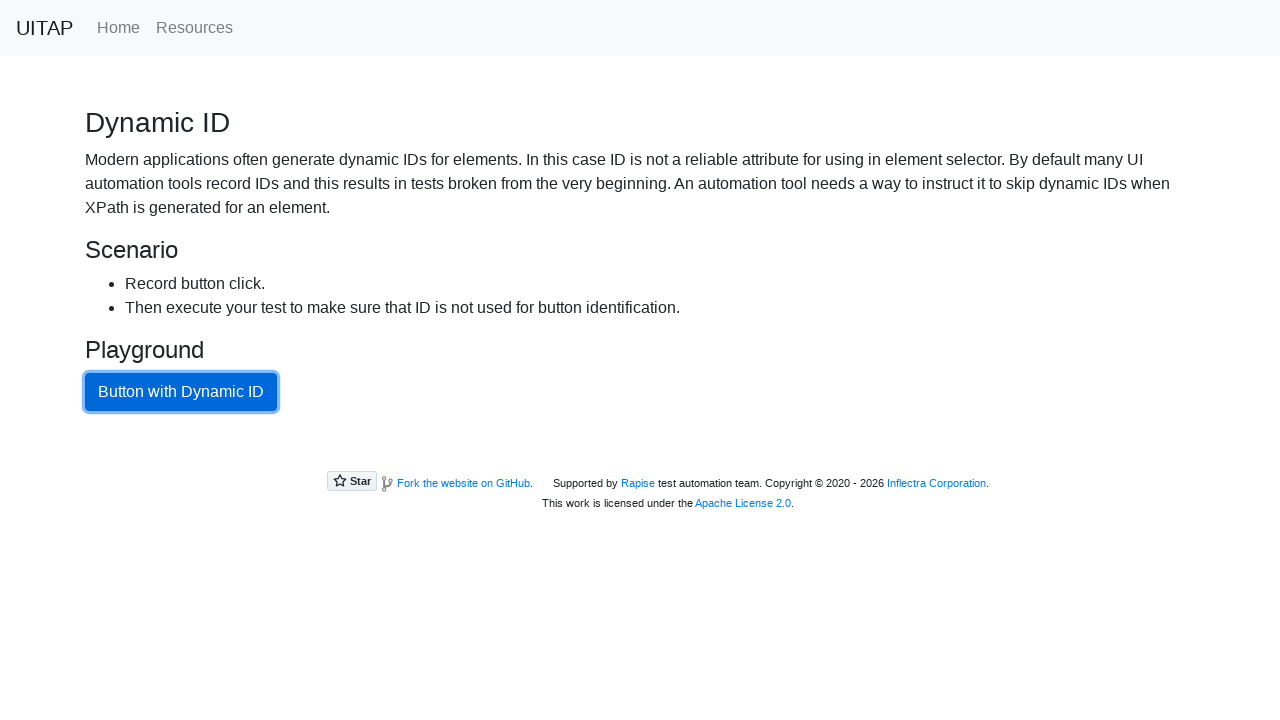

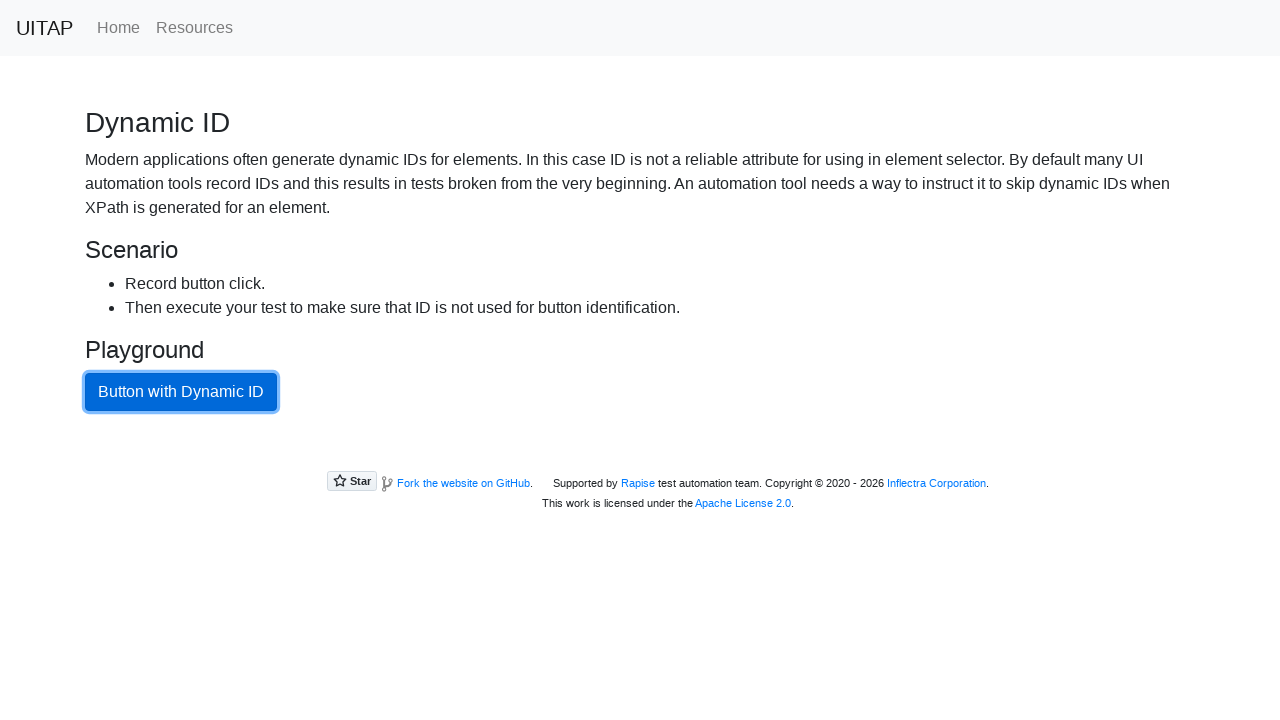